Tests registration form validation by attempting to register with an already existing email address and verifying the error message

Starting URL: https://automationexercise.com

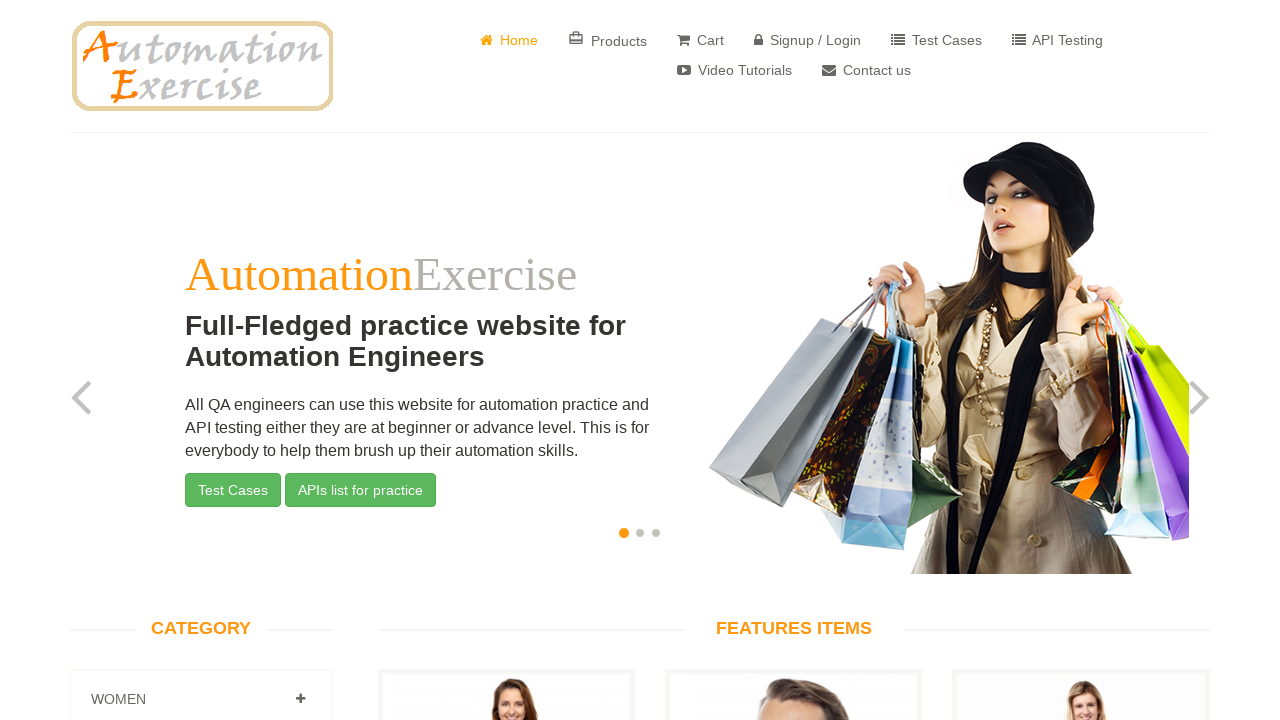

Clicked on Signup / Login button at (808, 40) on text=Signup / Login
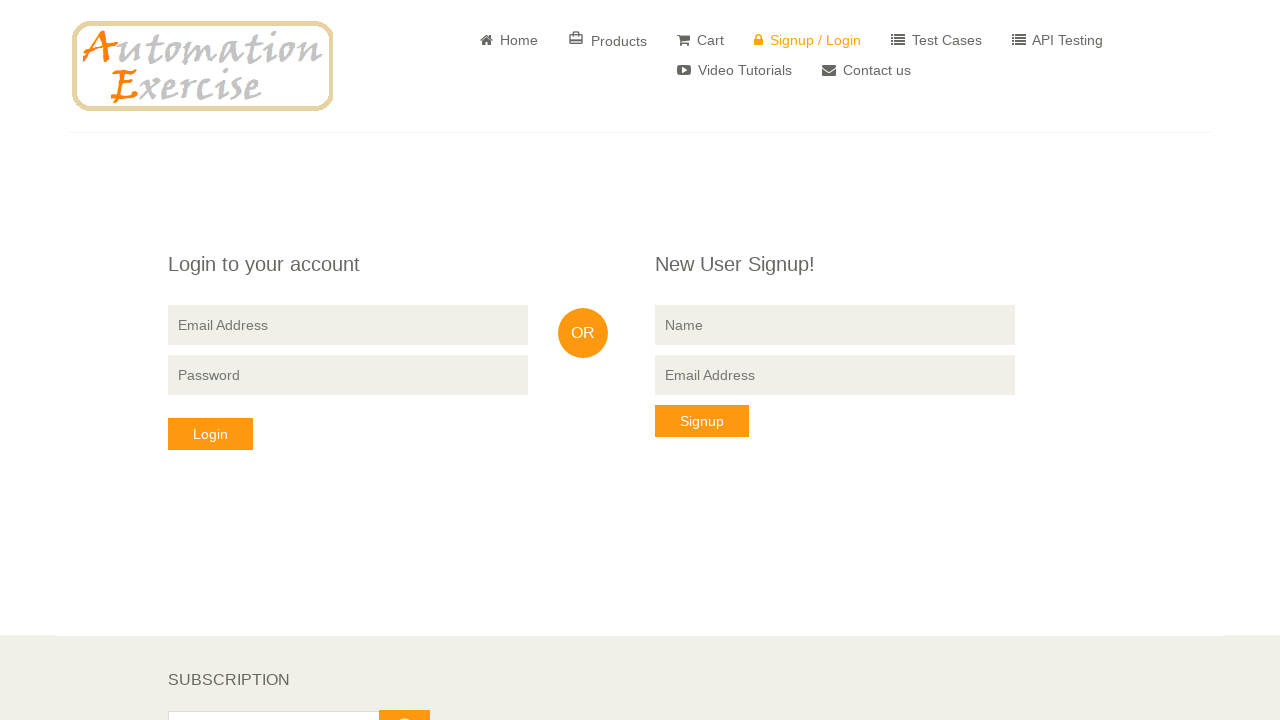

Filled name field with 'Michelle' on input[name='name']
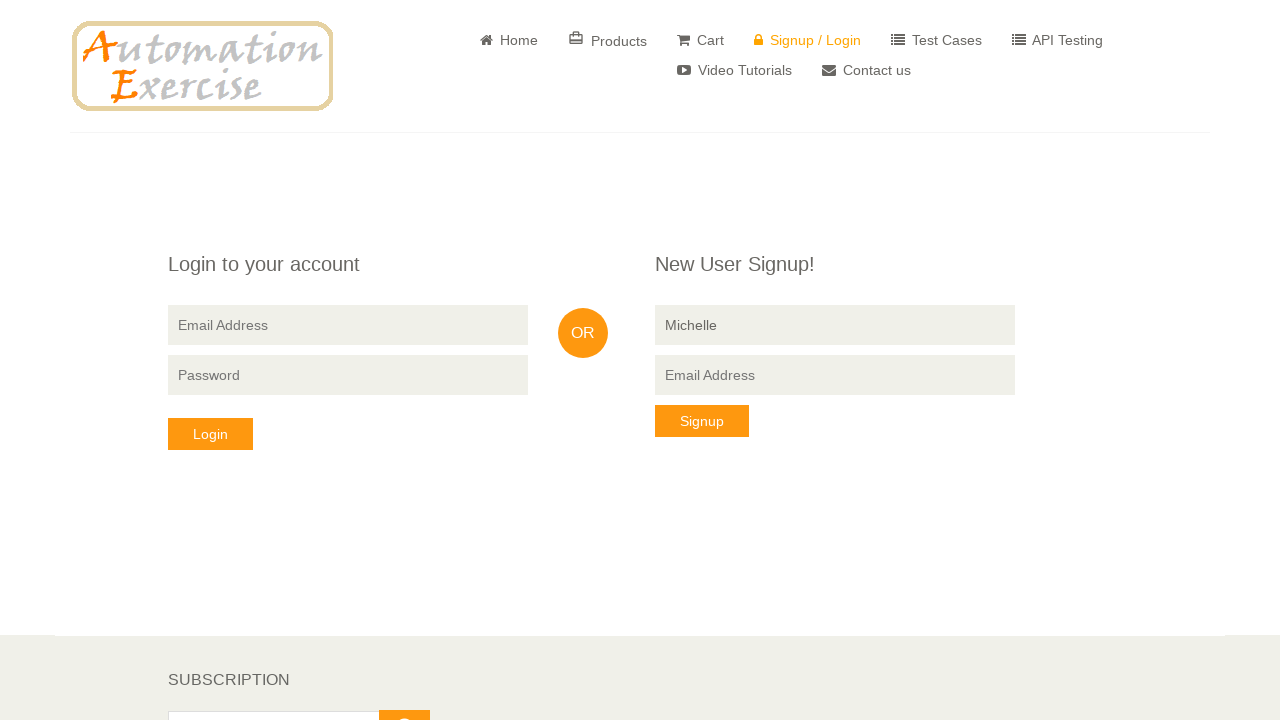

Filled email field with 'michelle@gmail.com' (existing email) on input[data-qa='signup-email']
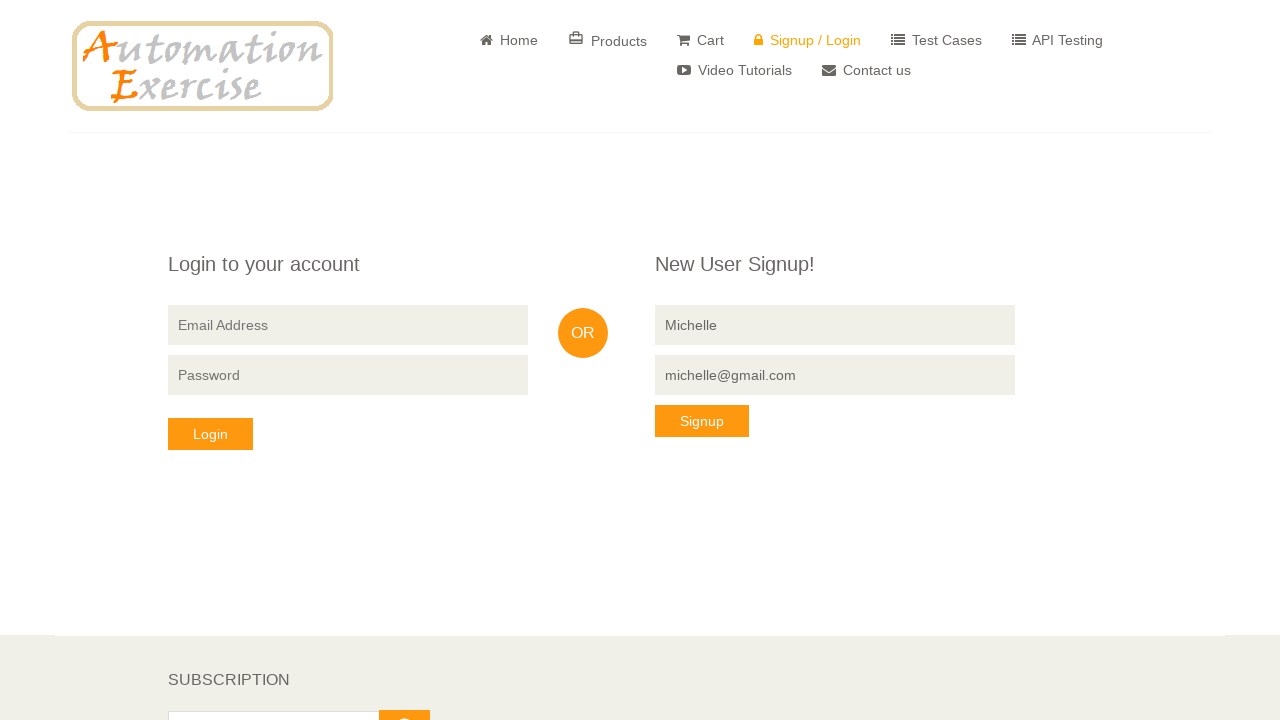

Clicked signup button to submit registration form at (702, 421) on button[data-qa='signup-button']
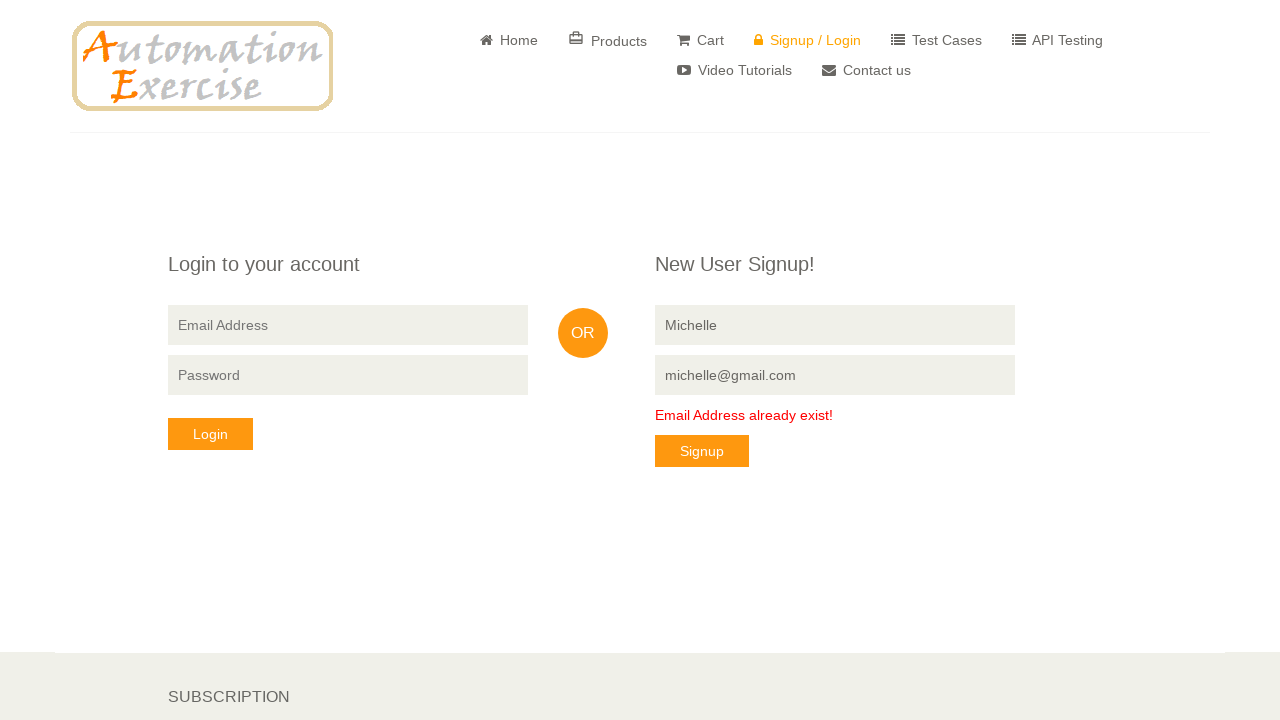

Verified error message 'Email Address already exist!' appeared for duplicate email
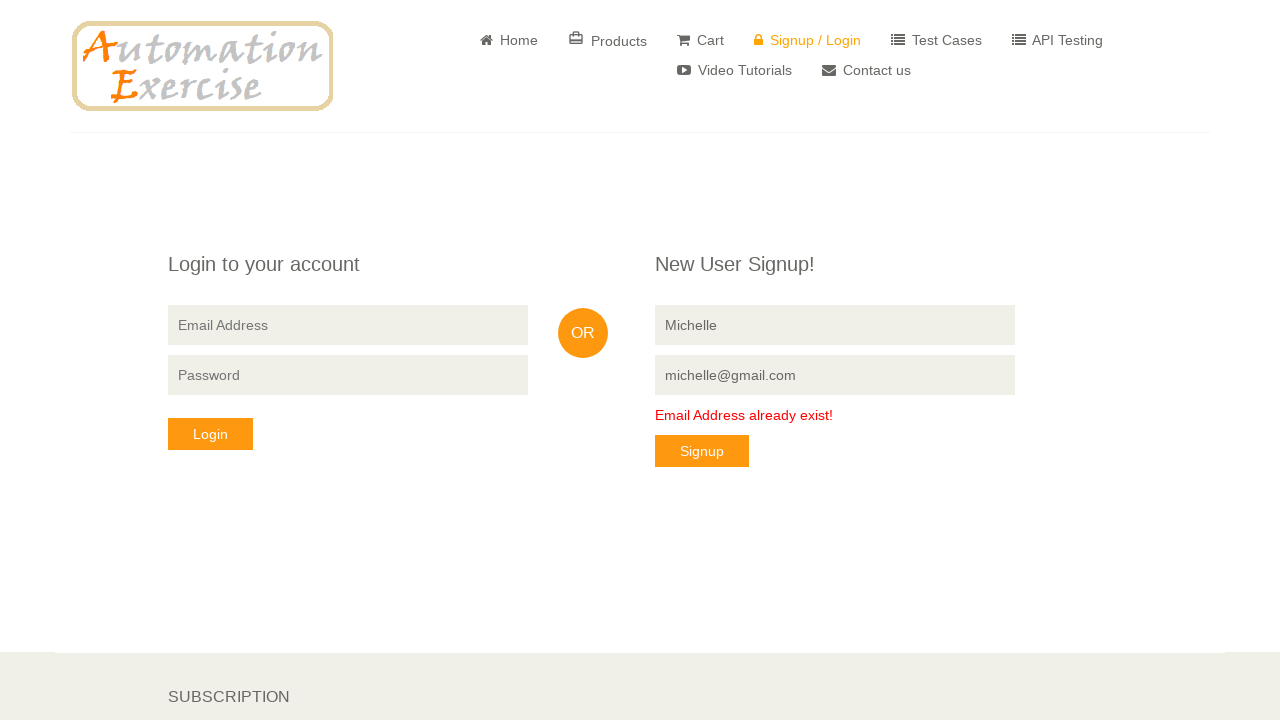

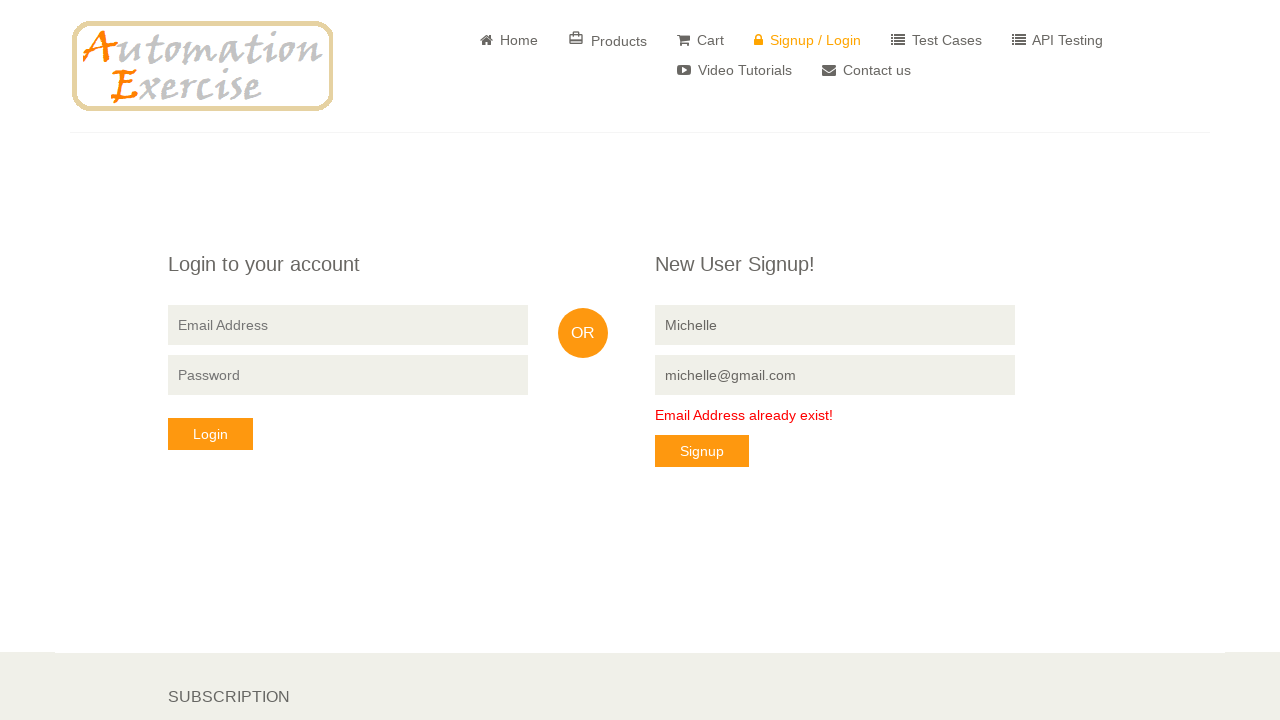